Tests dragging an element restricted to X-axis movement only on the Axis Restriction tab

Starting URL: https://demoqa.com/dragabble

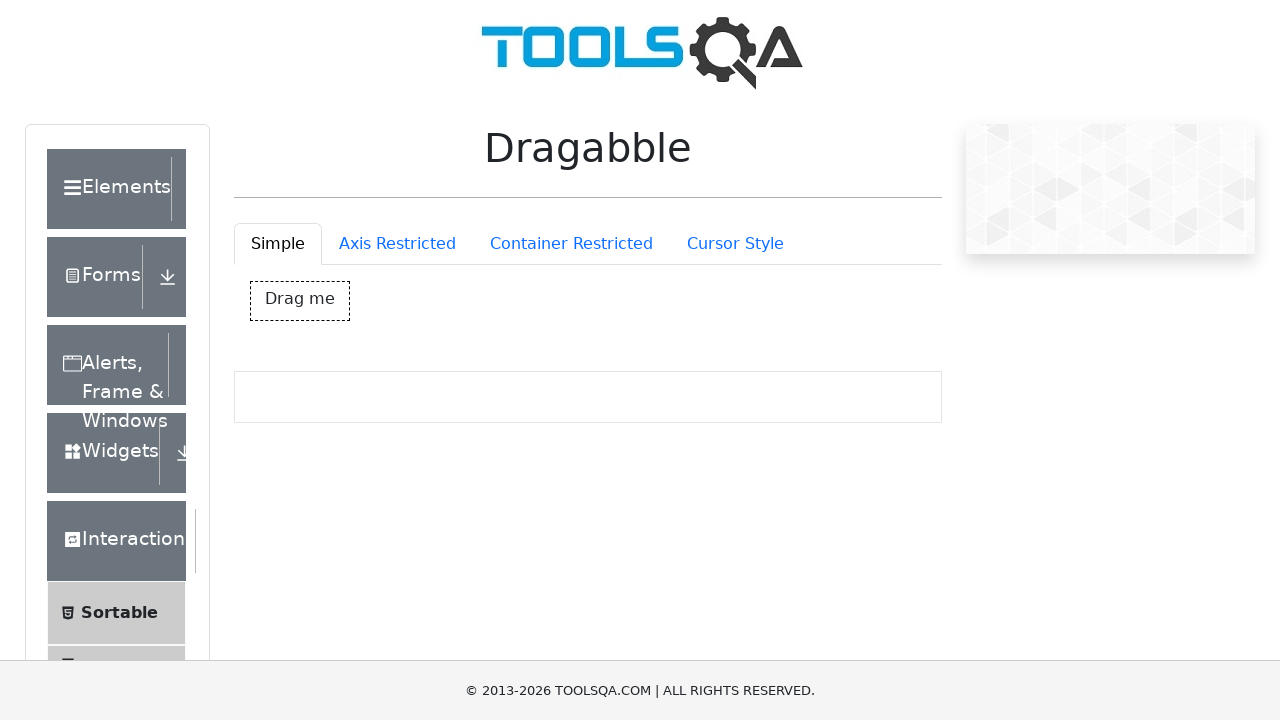

Navigated to DragabDrop demo page
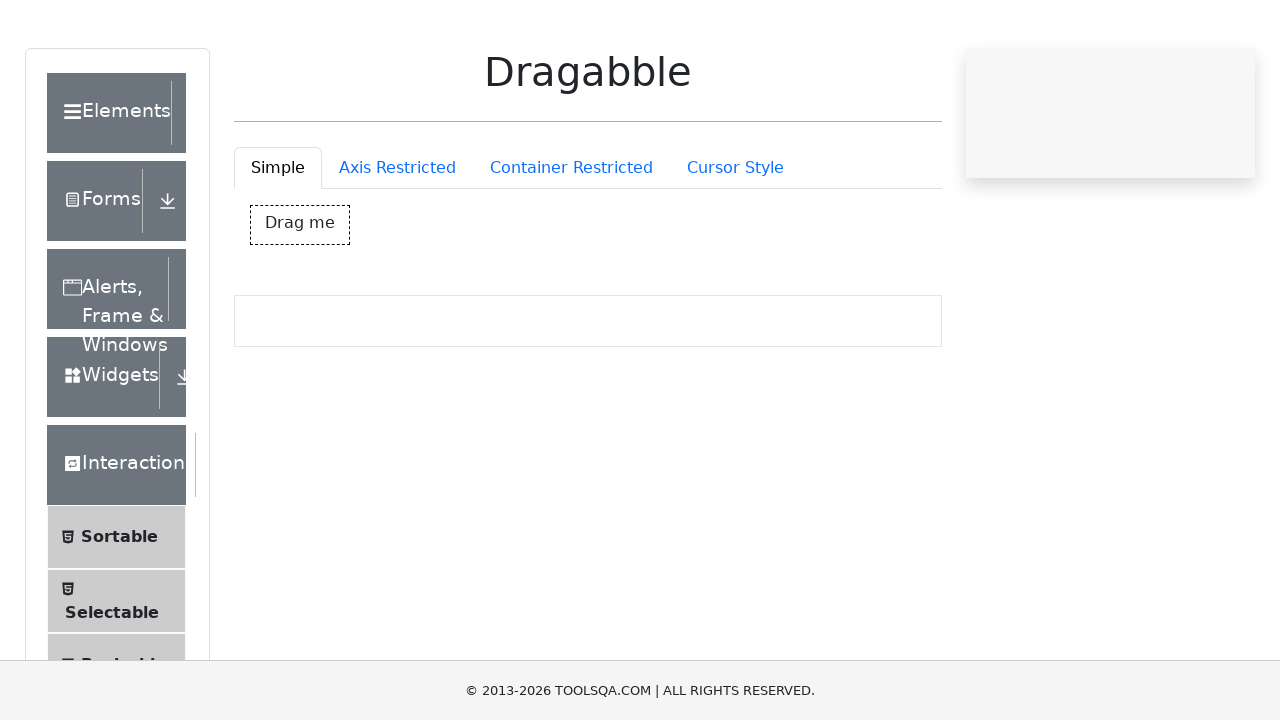

Clicked on Axis Restriction tab at (397, 244) on #draggableExample-tab-axisRestriction
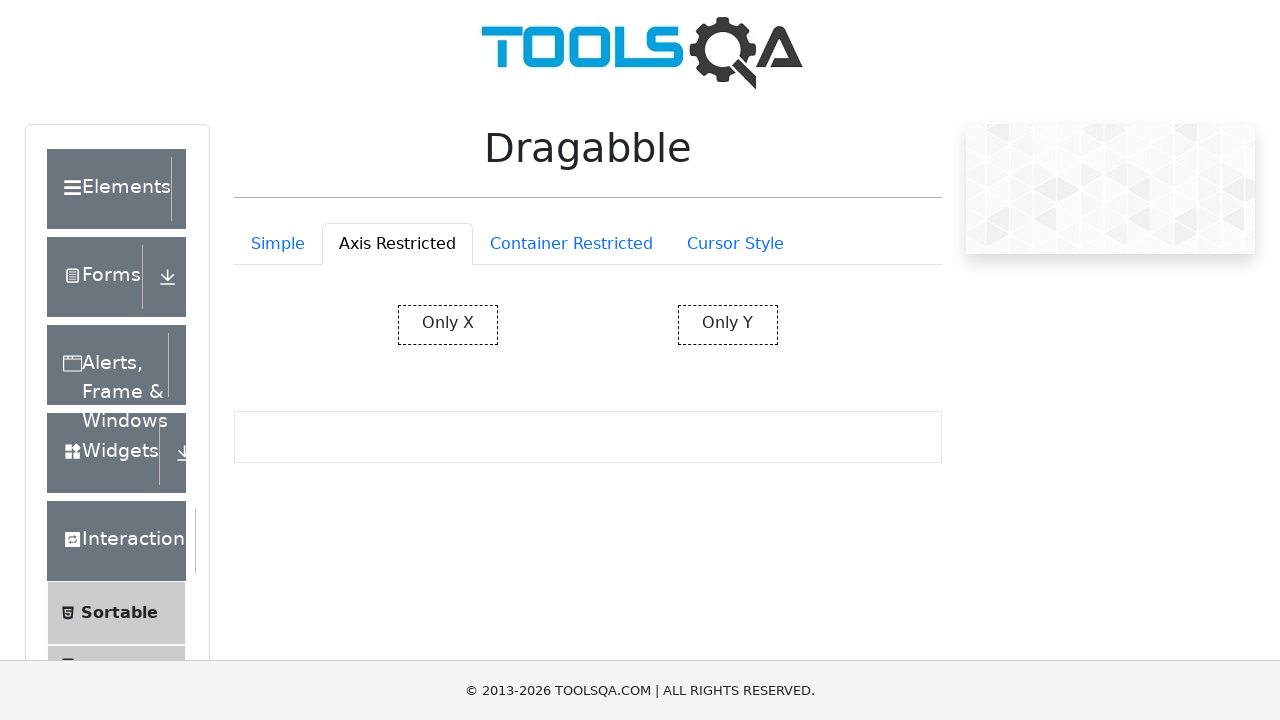

X-axis restricted element loaded
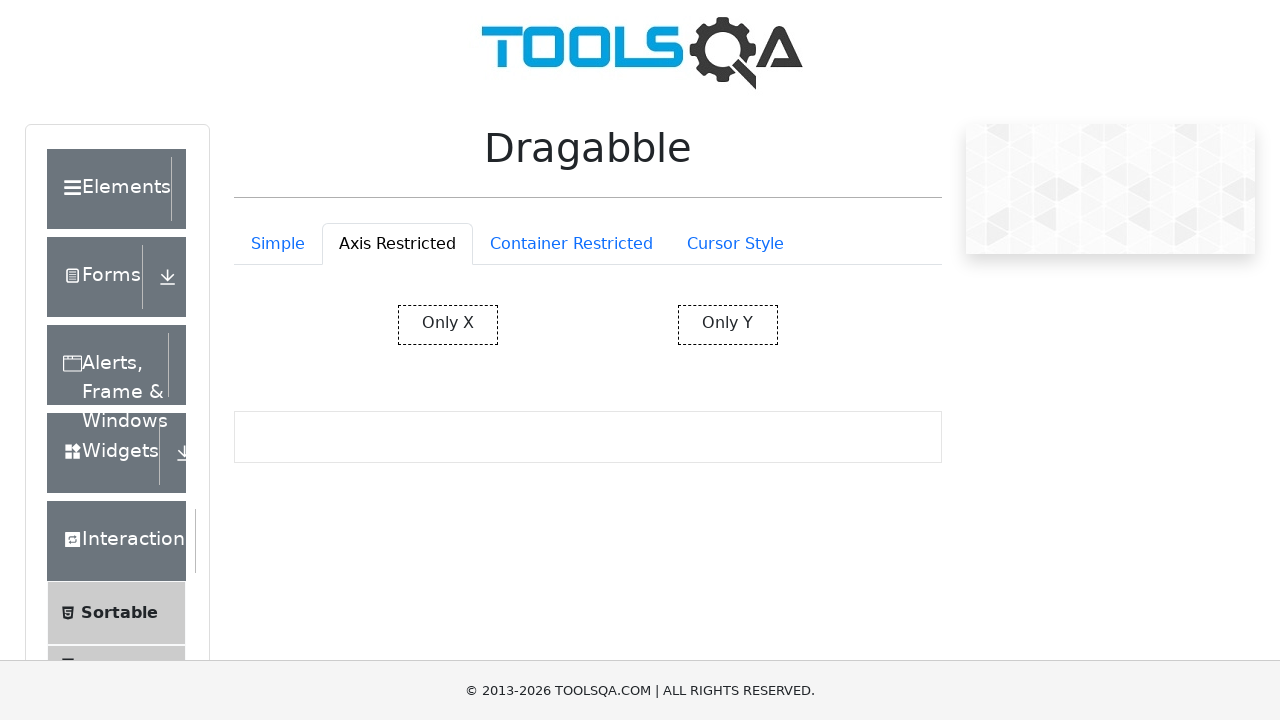

Located X-axis restricted element
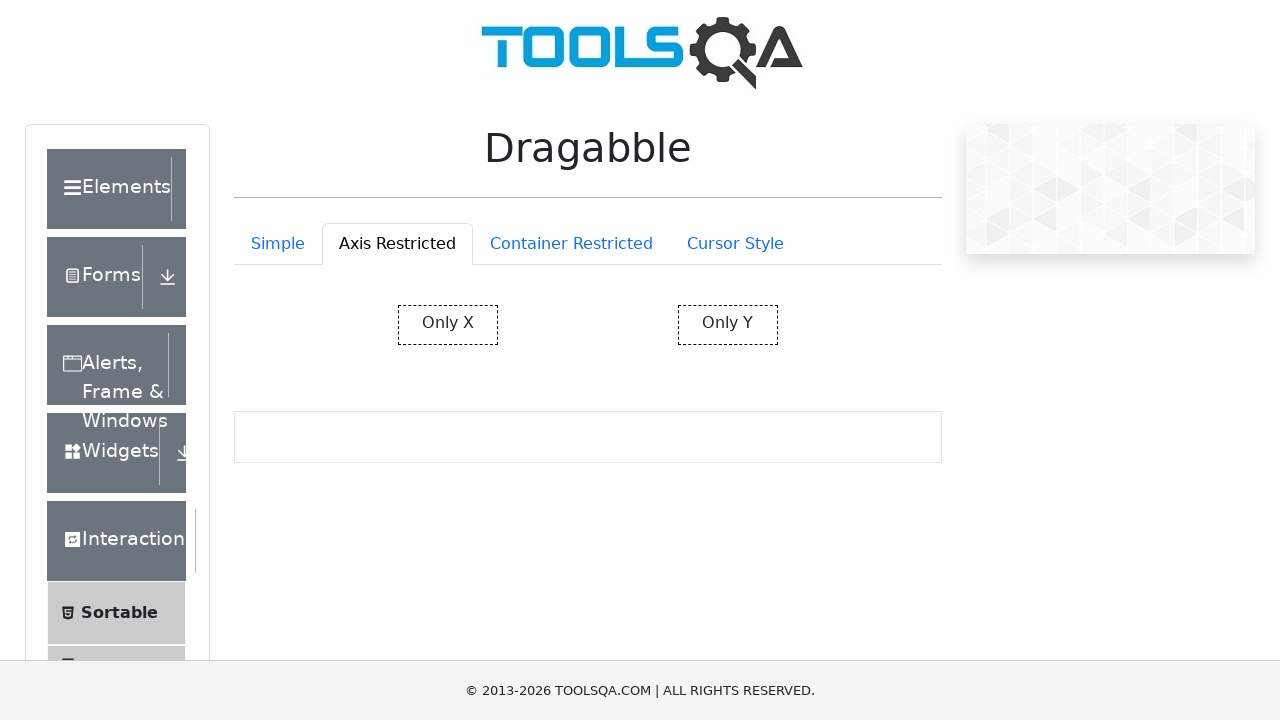

Retrieved bounding box of X-axis restricted element
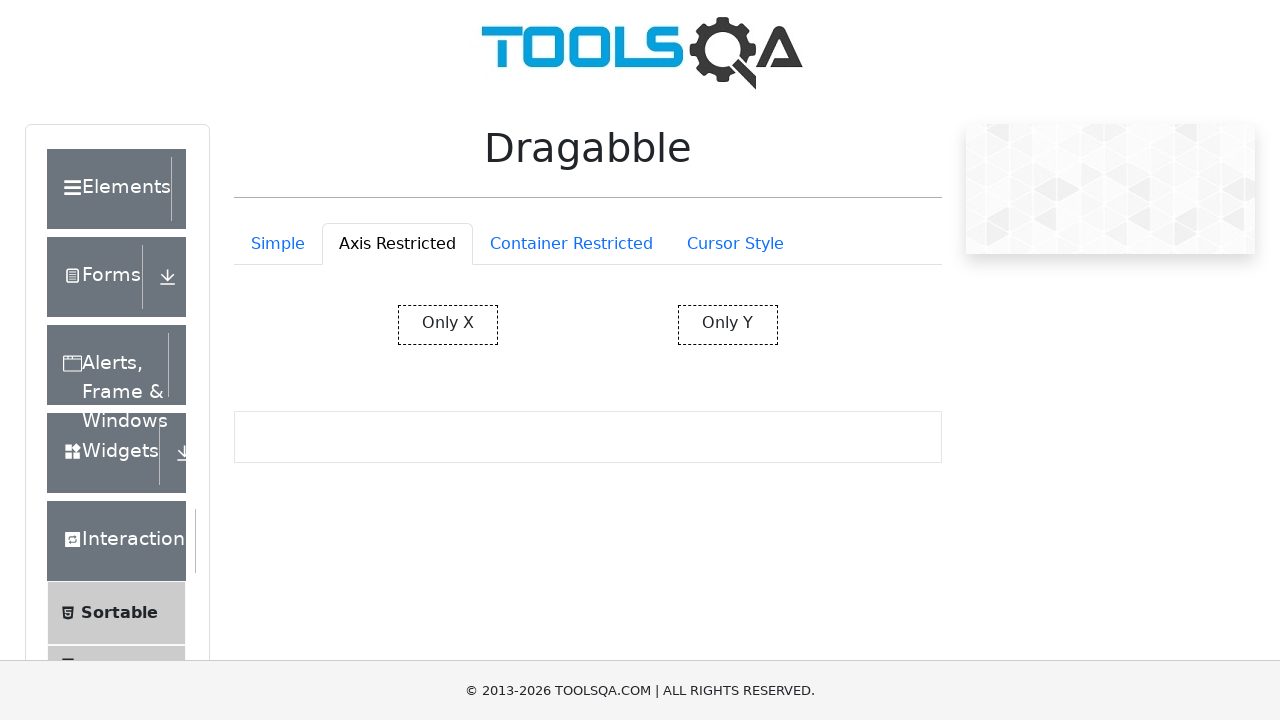

Moved mouse to center of X-axis restricted element at (448, 325)
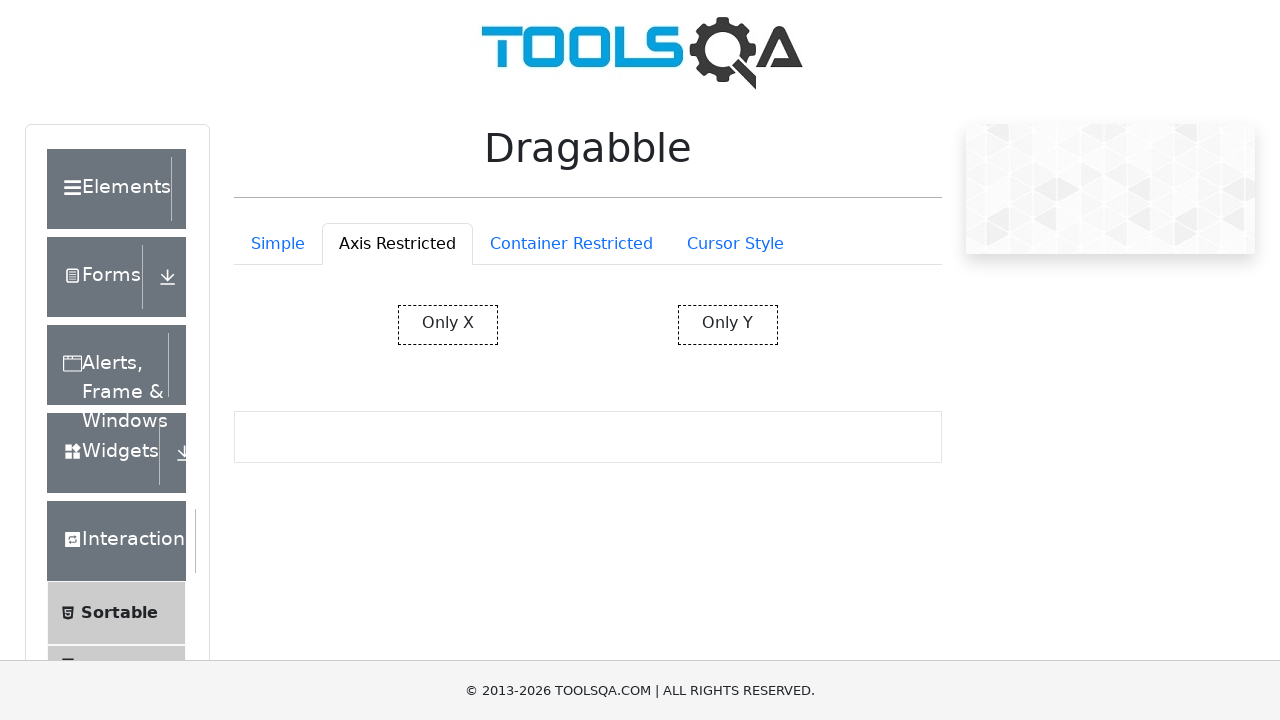

Pressed down mouse button to start drag at (448, 325)
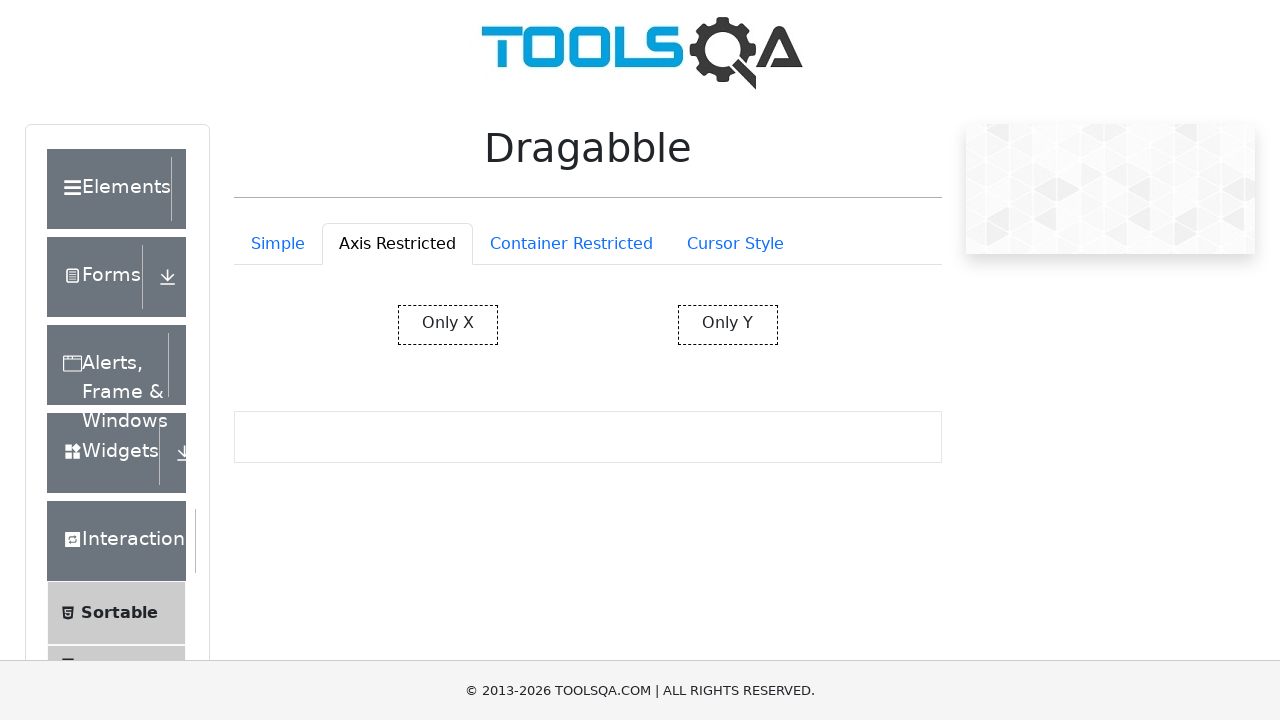

Dragged element 220 pixels along X-axis only at (668, 325)
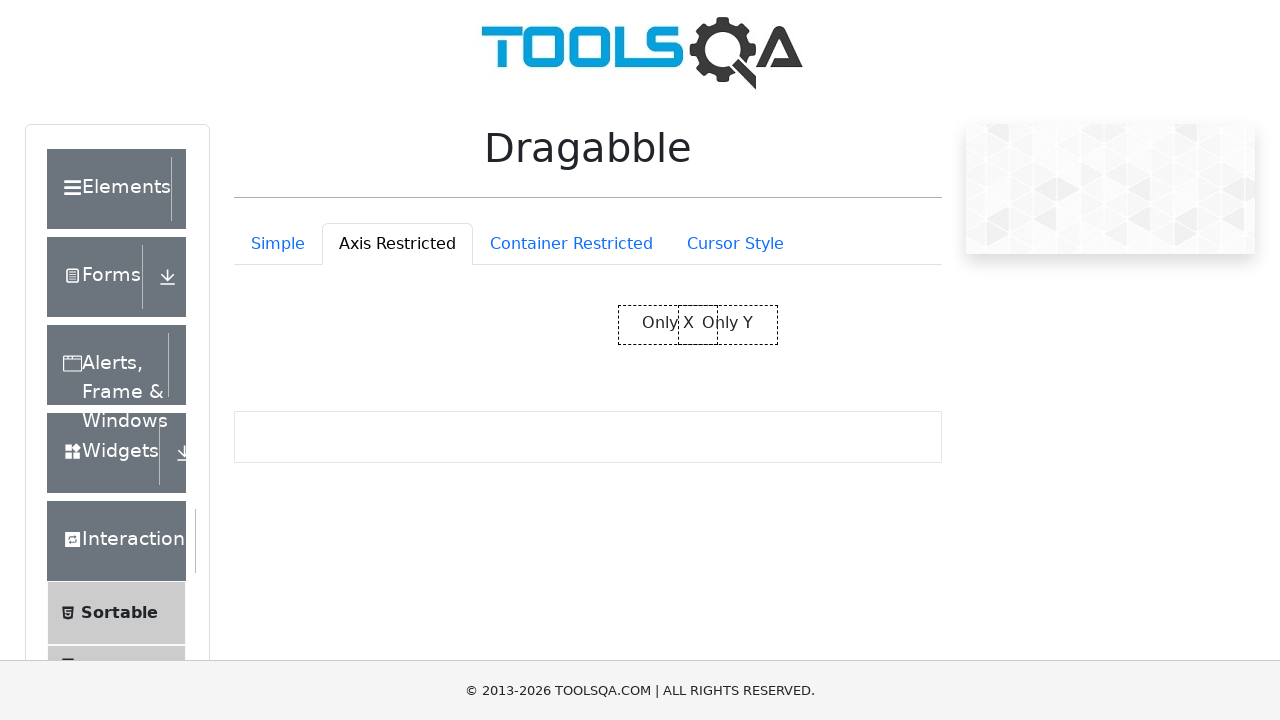

Released mouse button to complete drag operation at (668, 325)
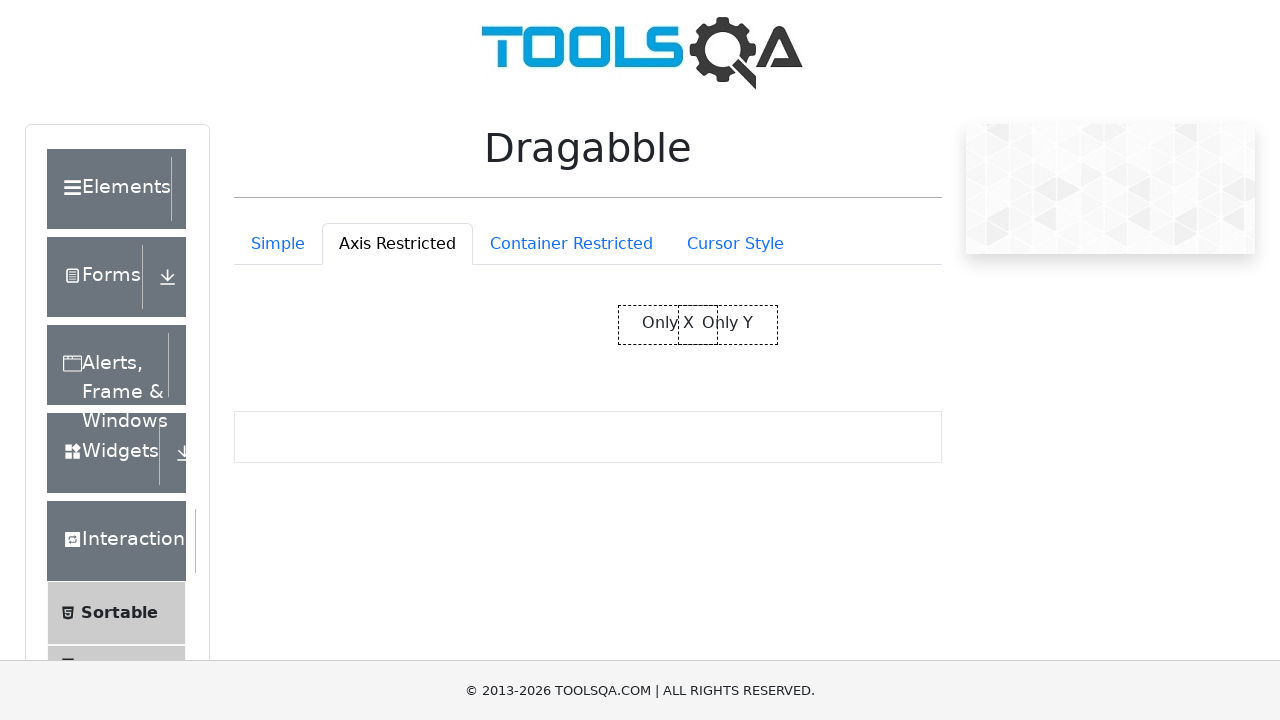

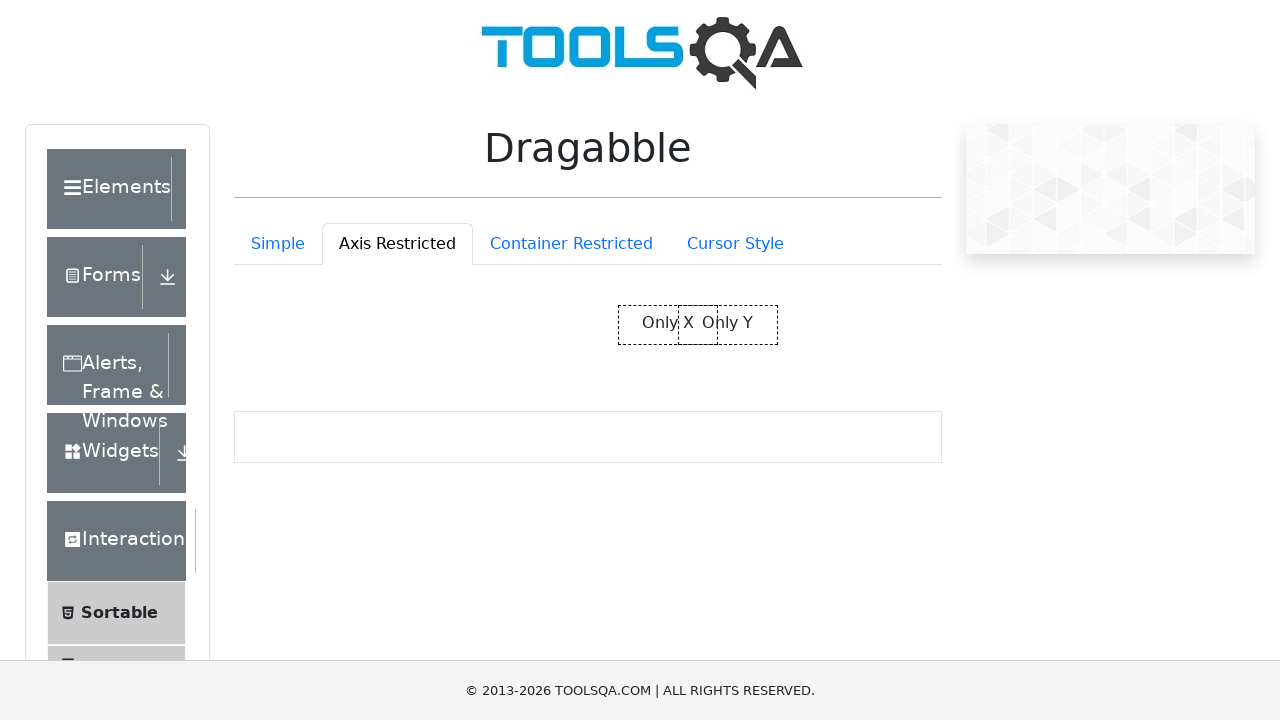